Tests element state verification (displayed/enabled) on a form, navigates to a registration page to test checkbox selection, and retrieves footer links

Starting URL: https://seleniumpractise.blogspot.com/2016/09/how-to-work-with-disable-textbox-or.html

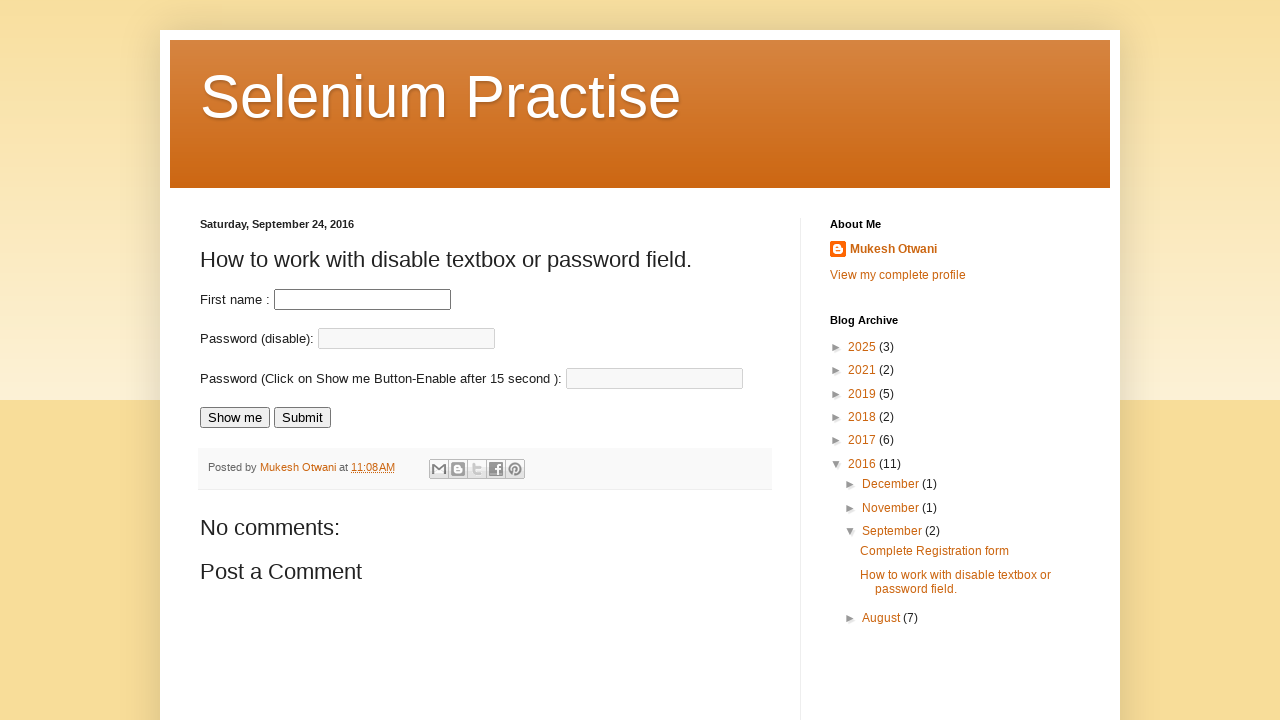

Located password field element
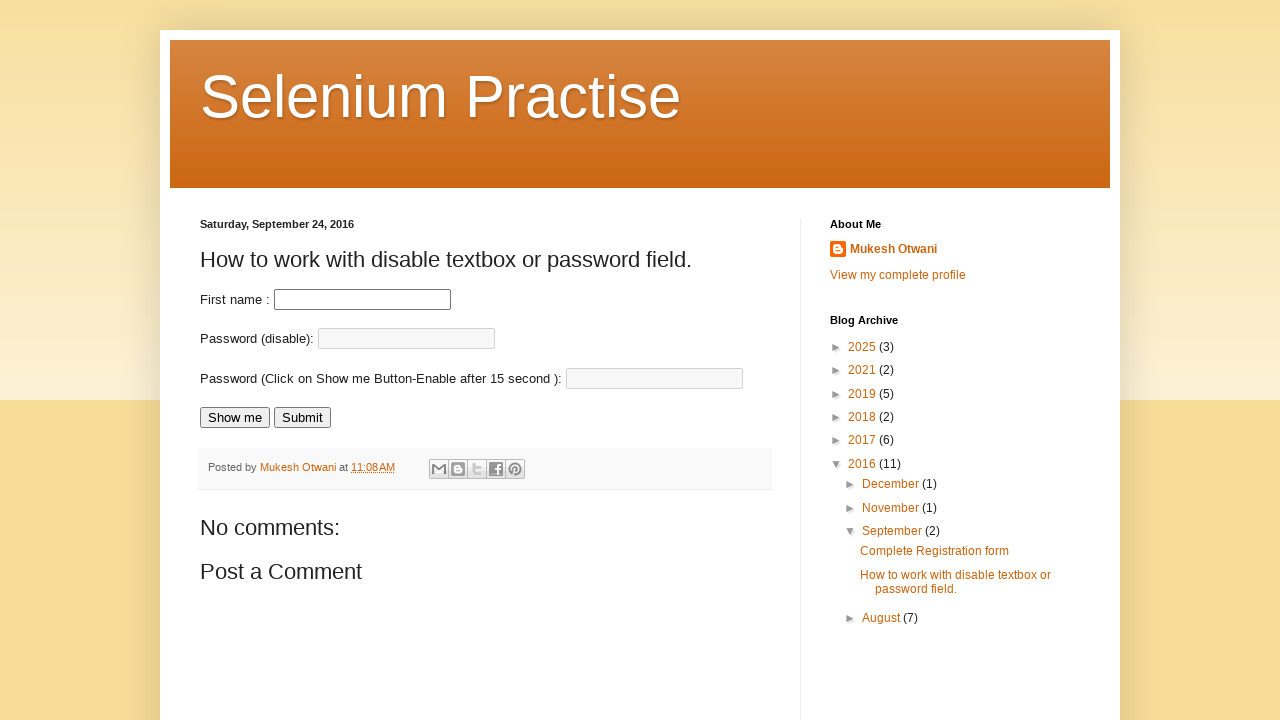

Located first name field element
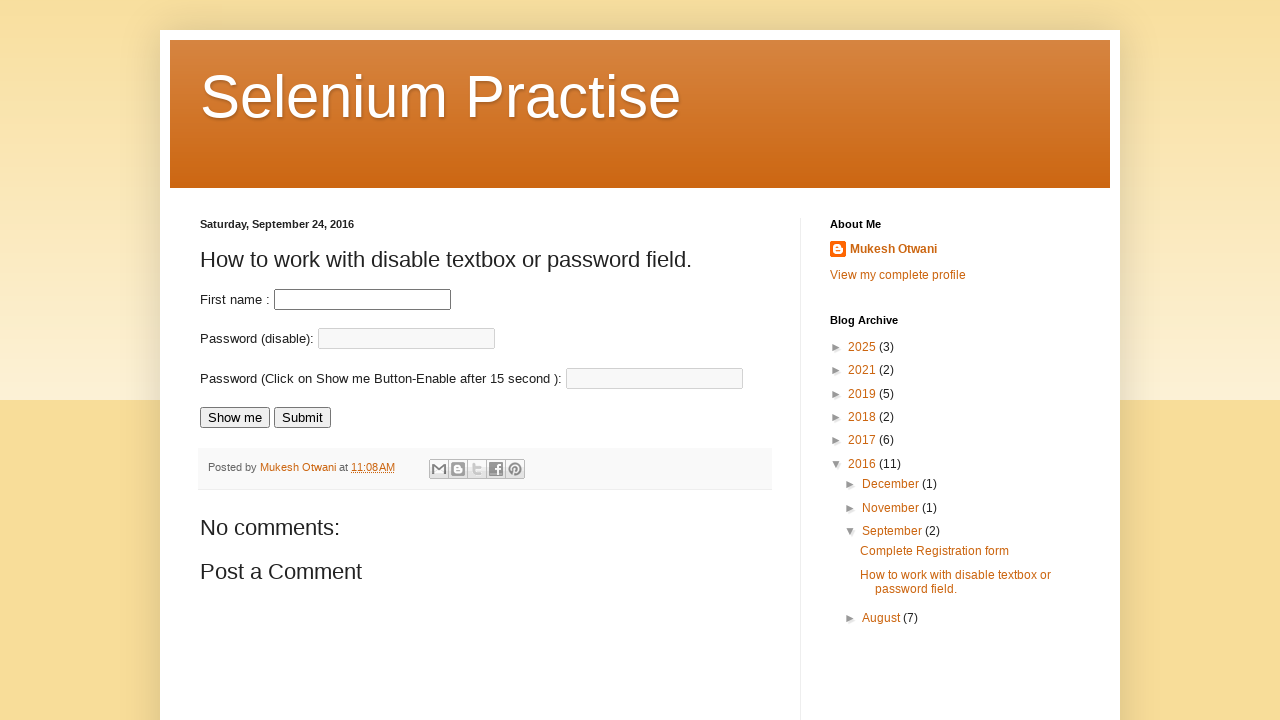

Verified password field is visible
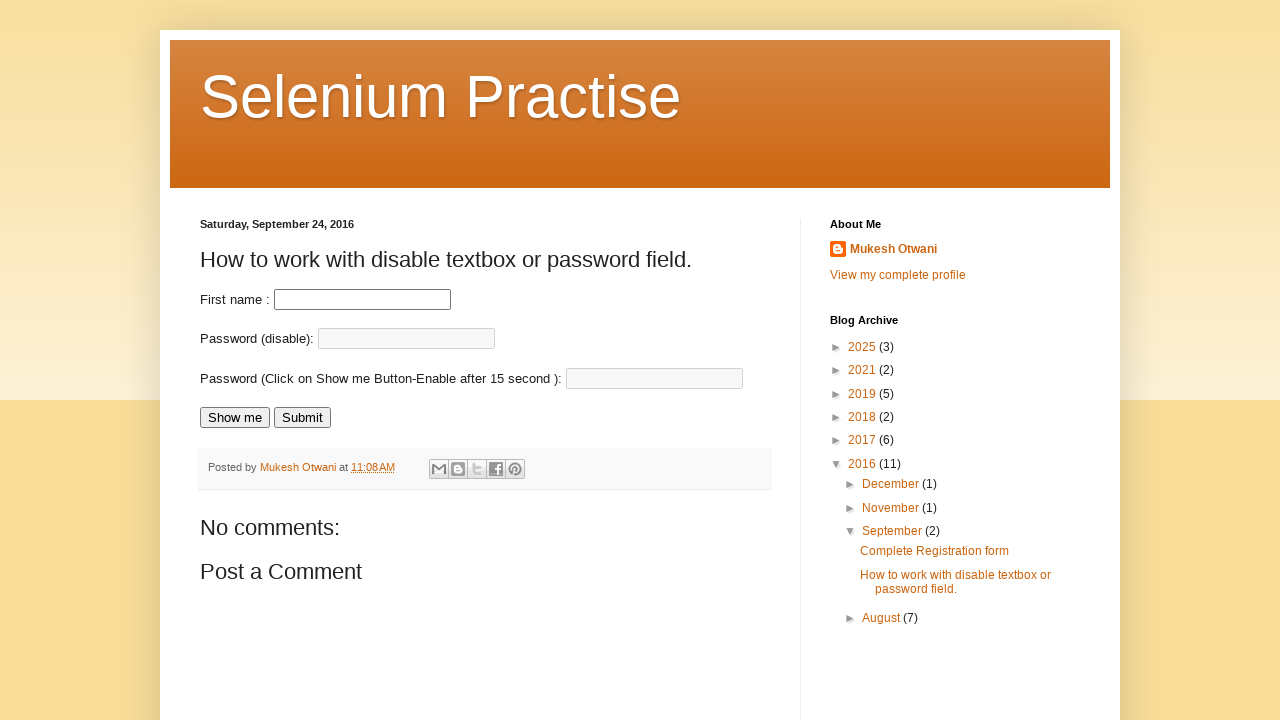

Verified first name field is visible
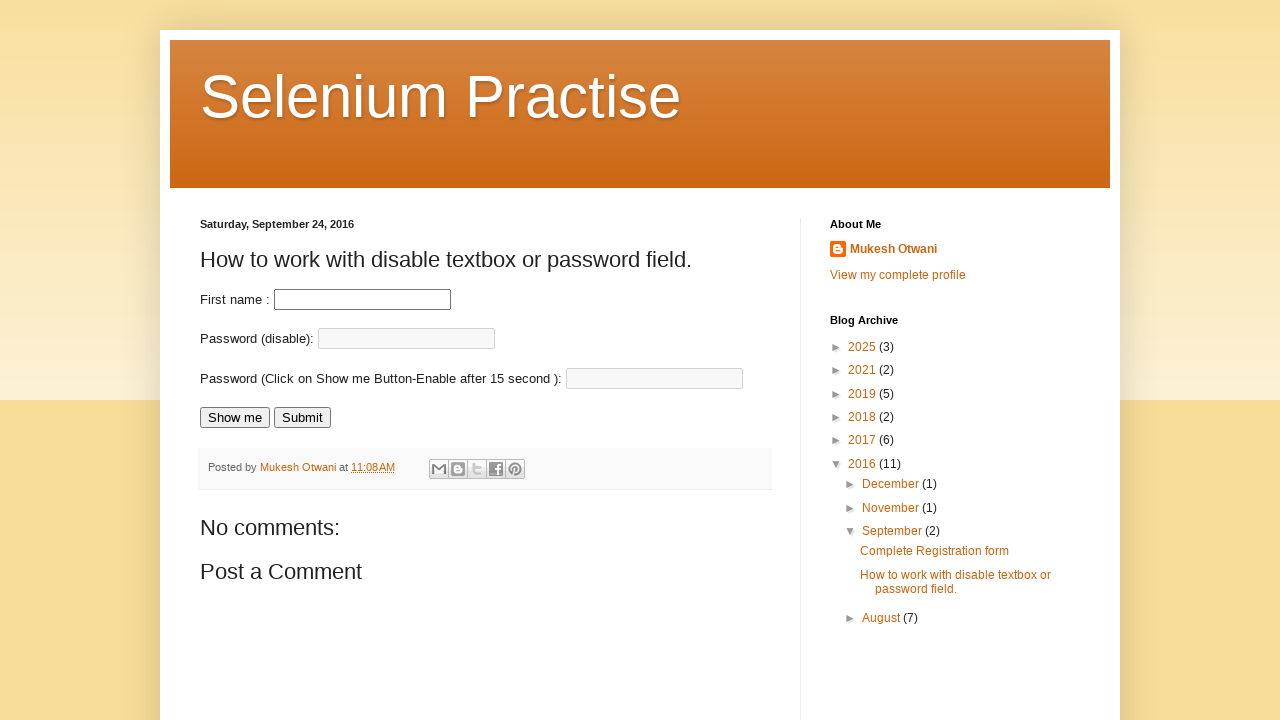

Navigated to registration page
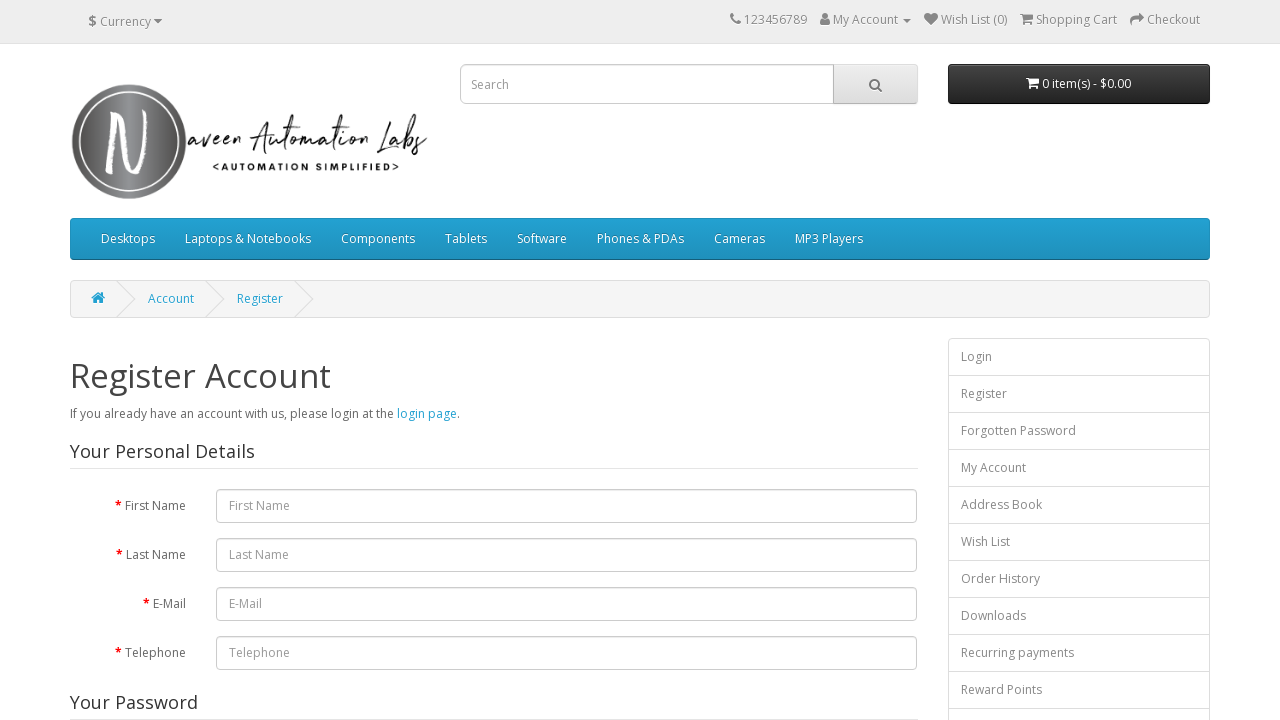

Located policy agreement checkbox
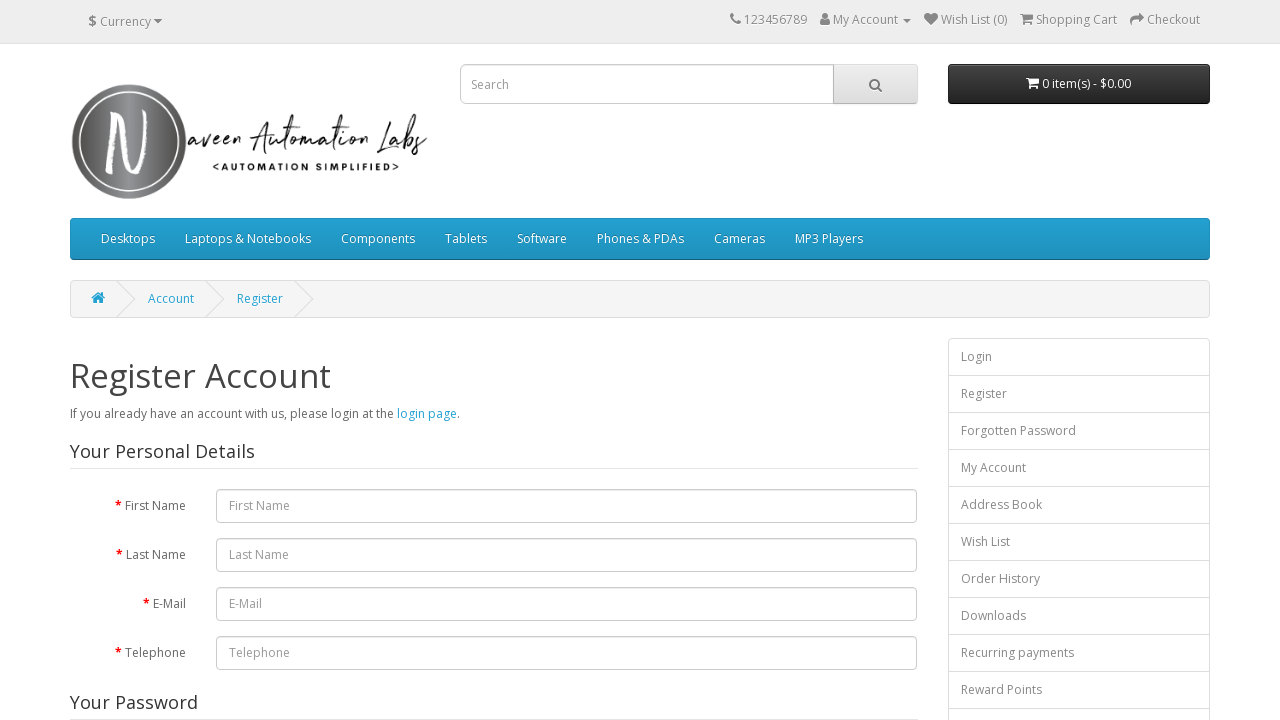

Verified policy checkbox is unchecked
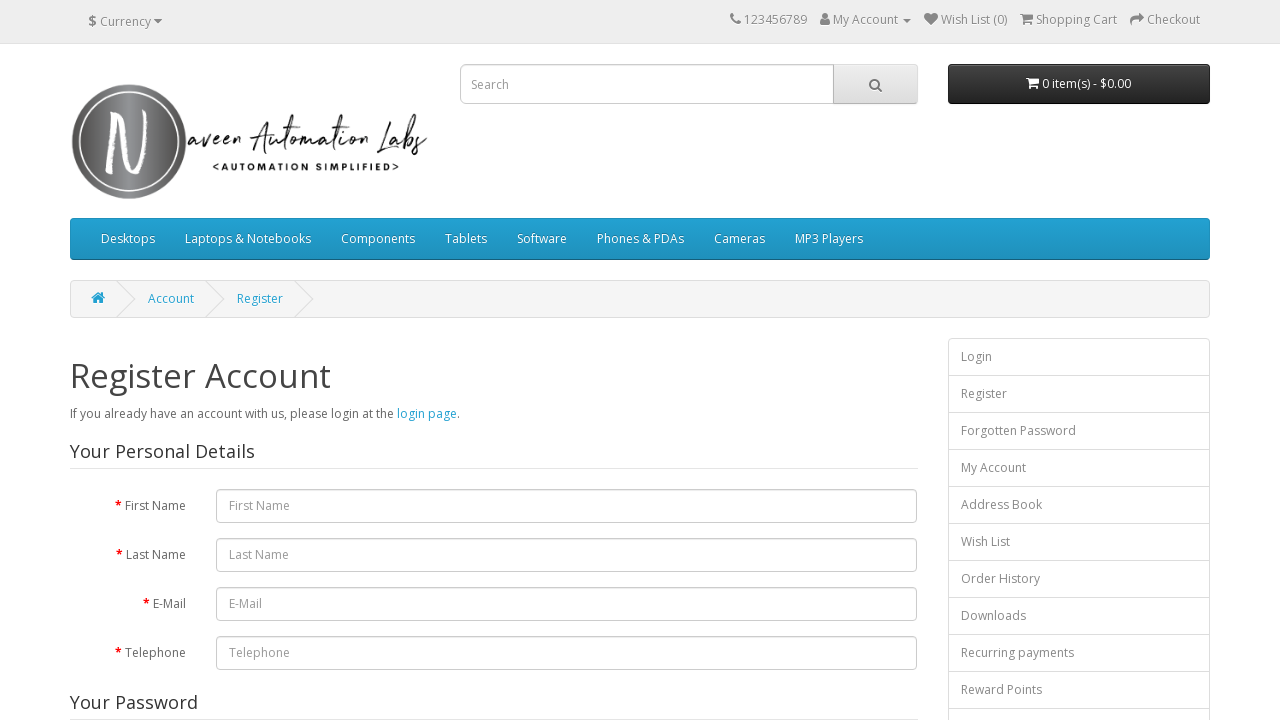

Clicked policy agreement checkbox at (825, 424) on input[name='agree']
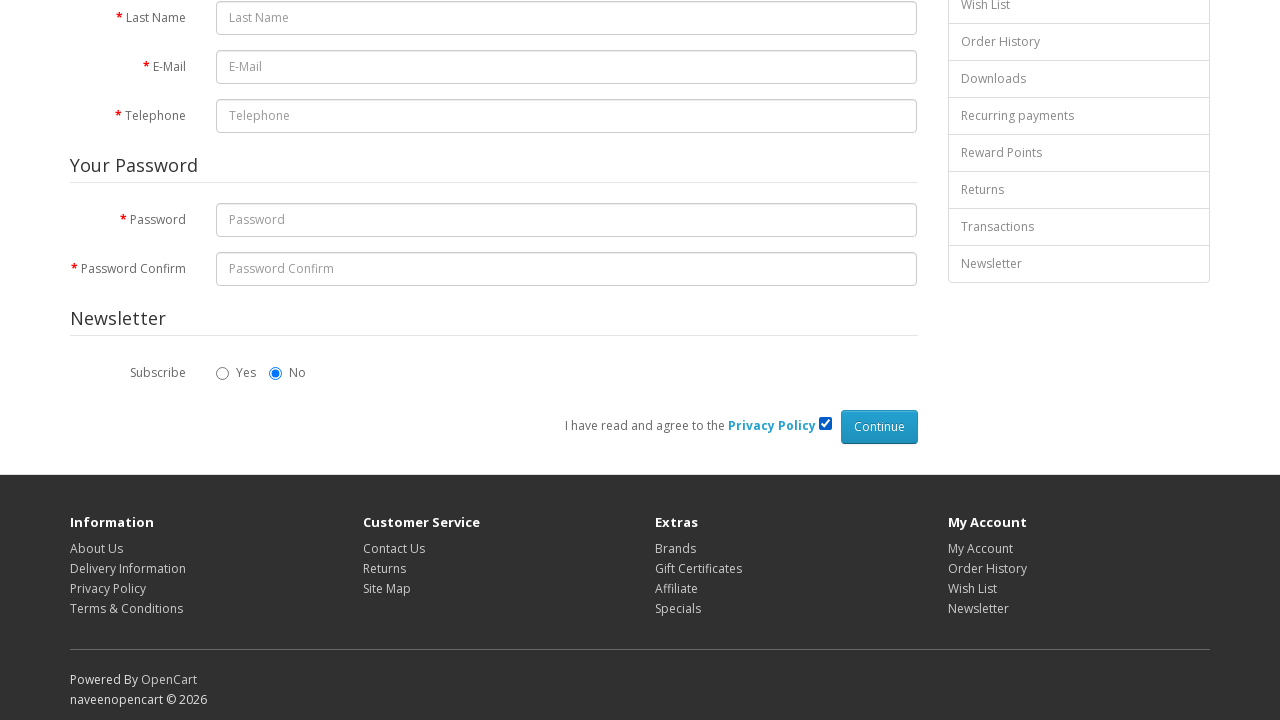

Verified policy checkbox is now checked
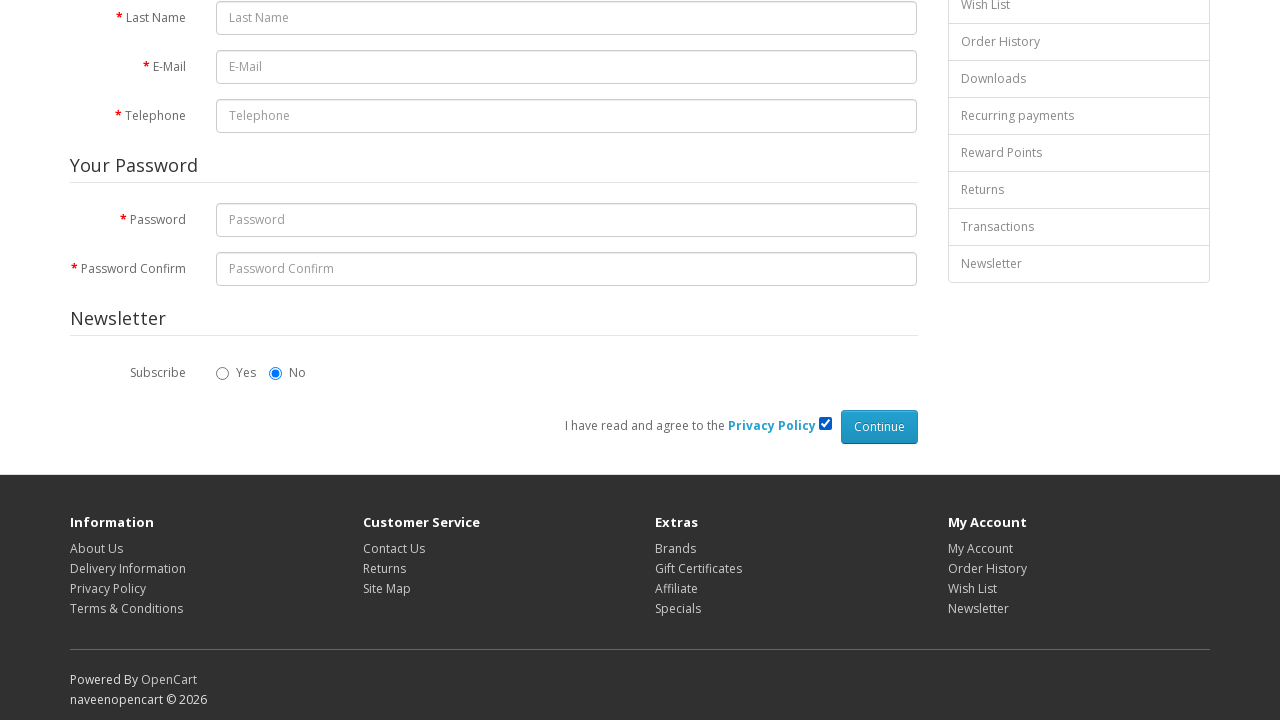

Located all footer links
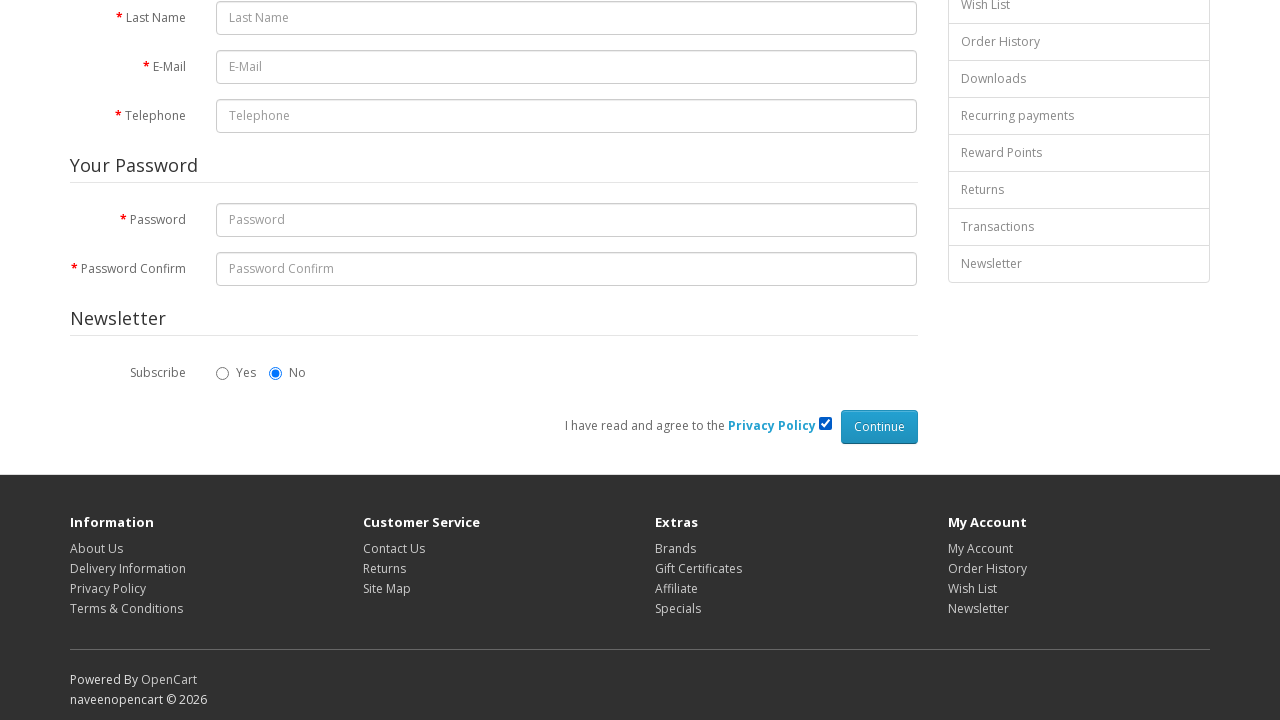

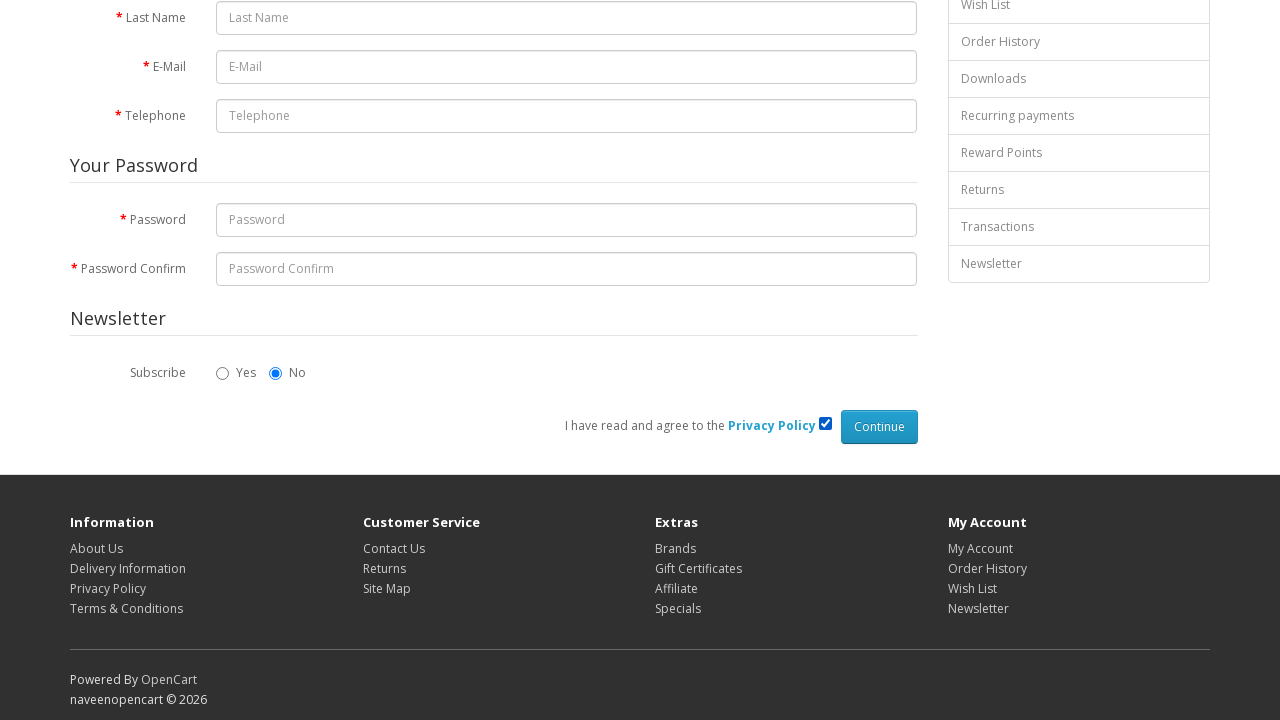